Tests browser navigation functionality by navigating to a page, then using back, forward, and refresh navigation actions

Starting URL: https://contacts-app.tobbymarshall815.vercel.app/home

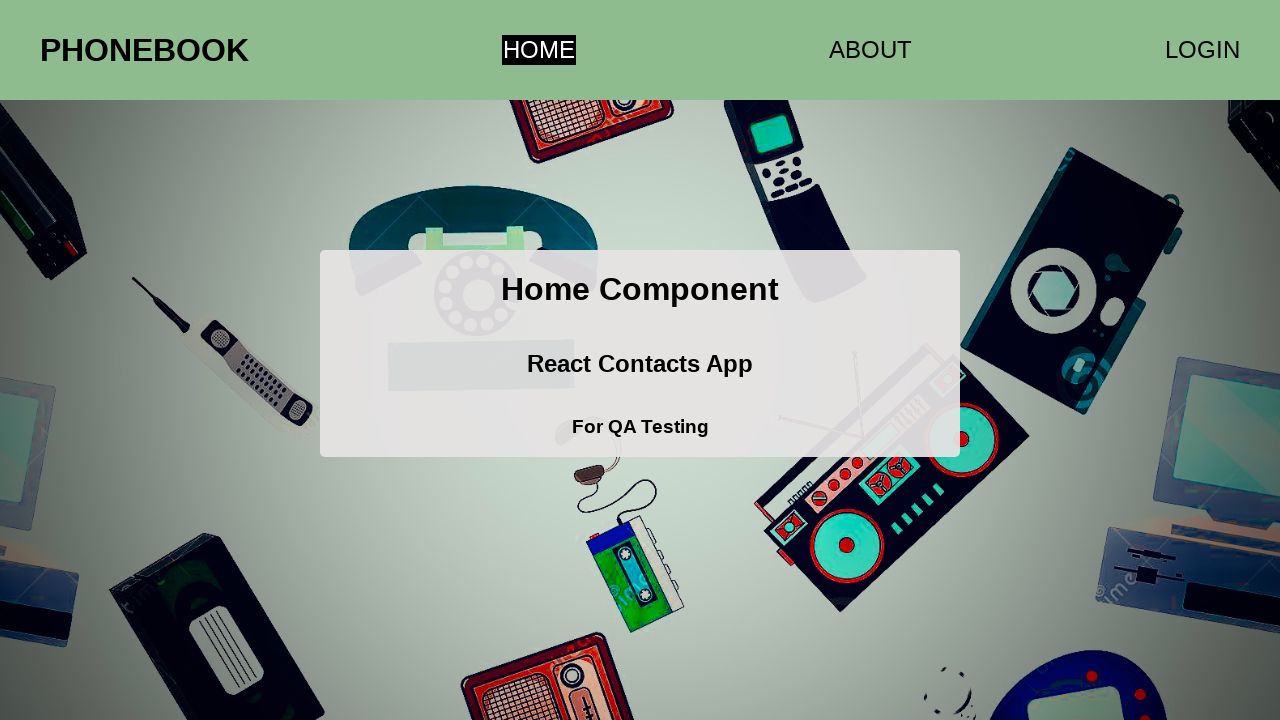

Navigated back in browser history
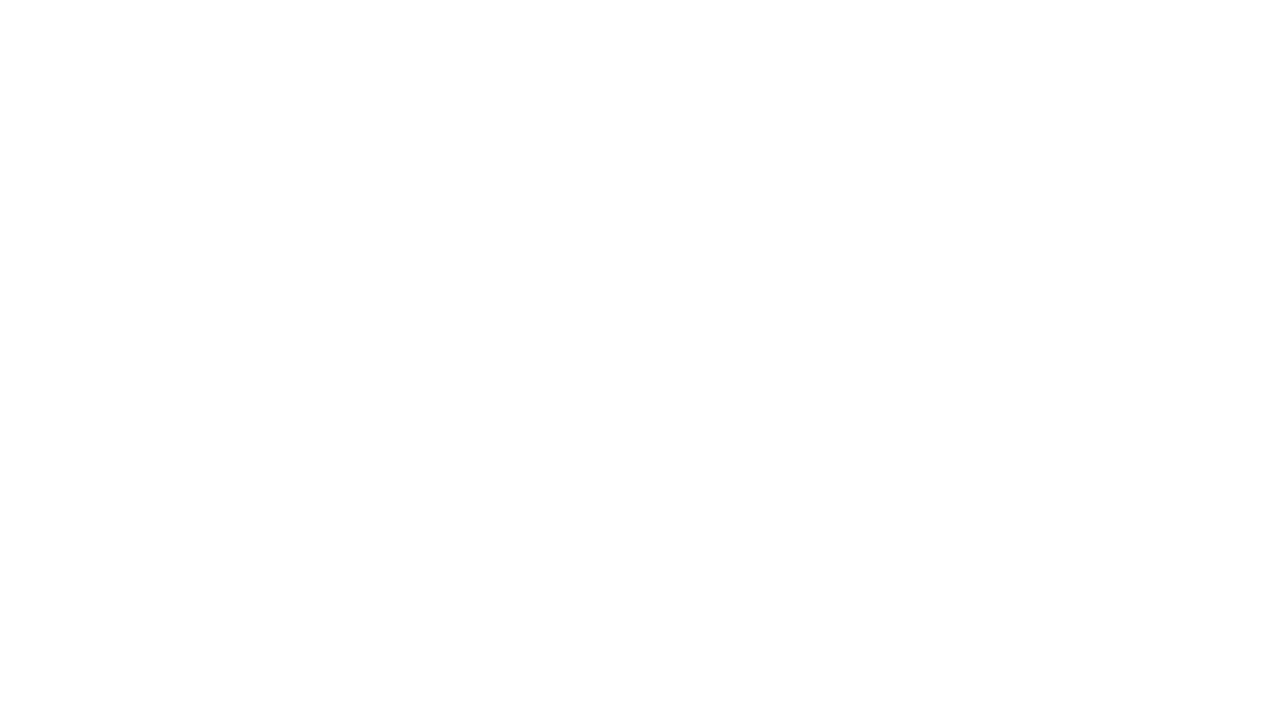

Navigated forward in browser history
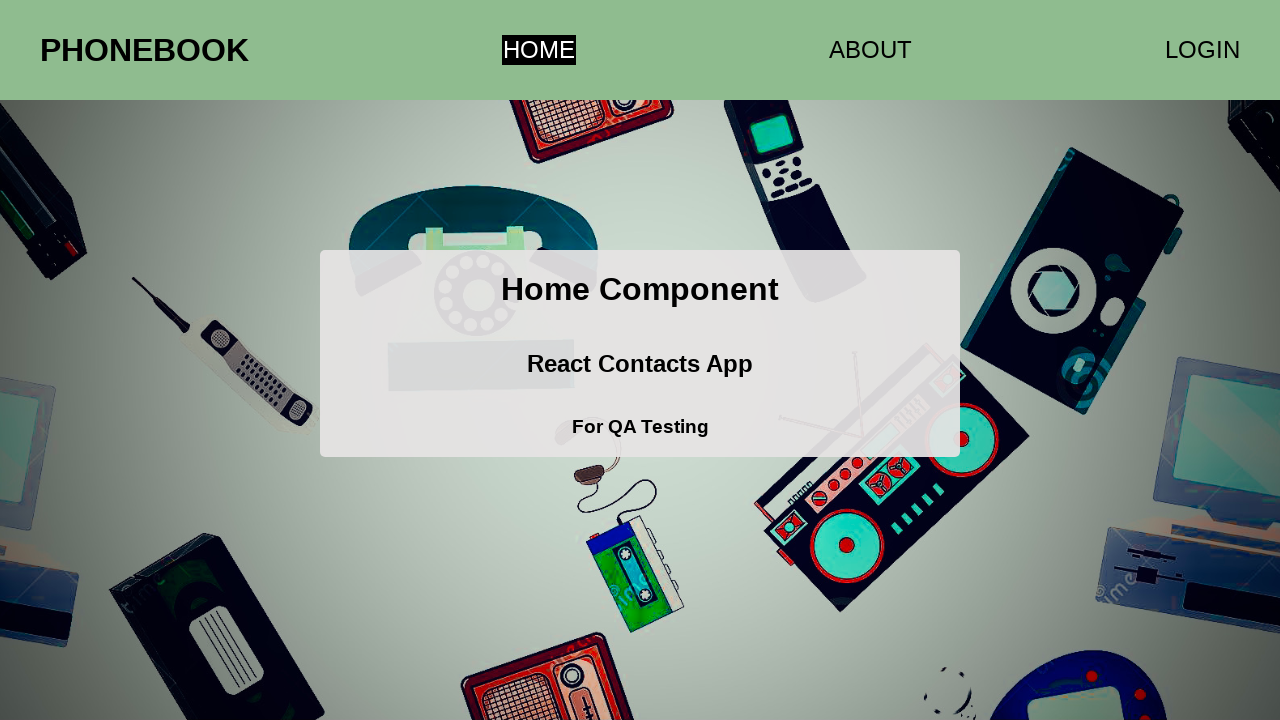

Refreshed the current page
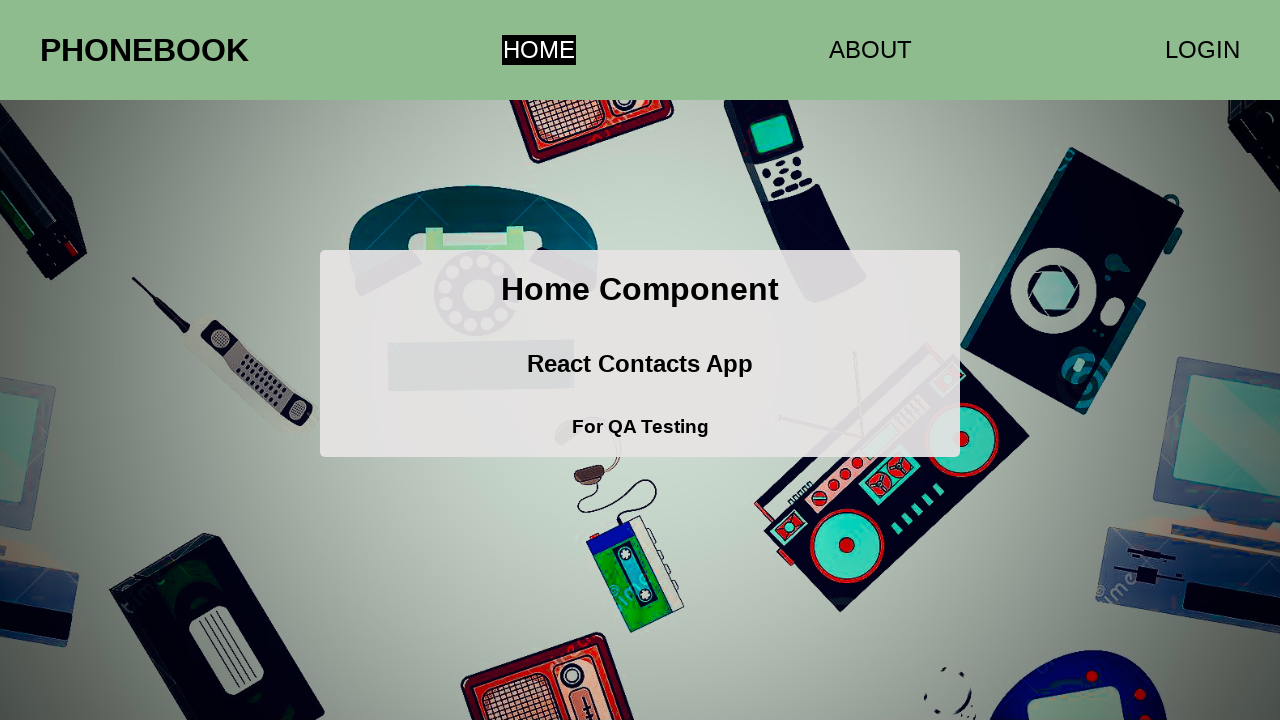

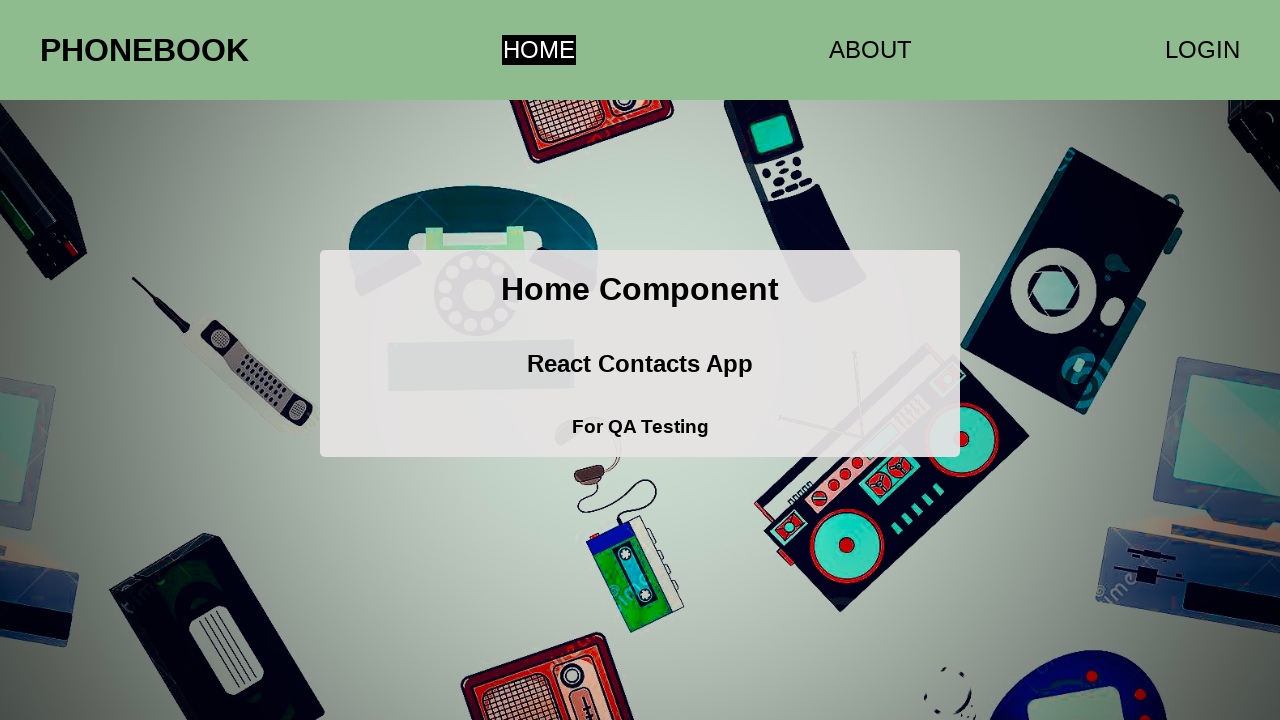